Tests iframe handling by navigating to a frames demo page, switching to an iframe named "frame1", and then switching back to the default content

Starting URL: https://demoqa.com/frames

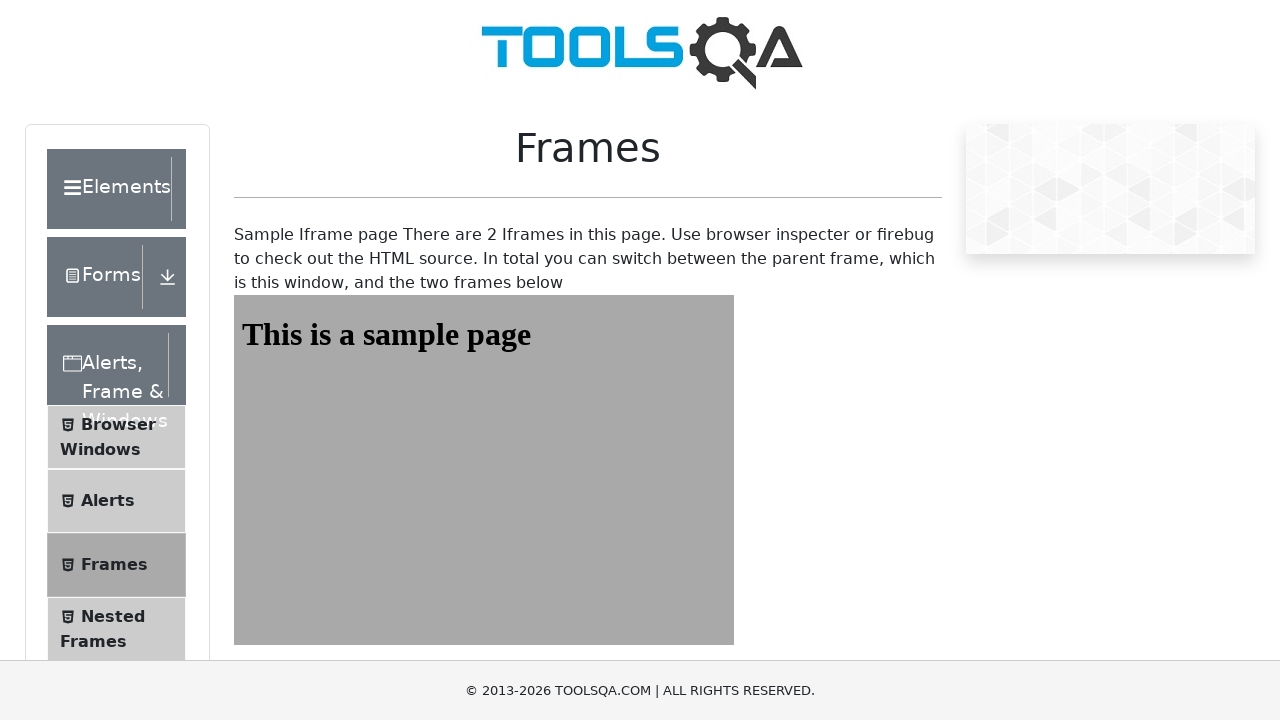

Navigated to frames demo page at https://demoqa.com/frames
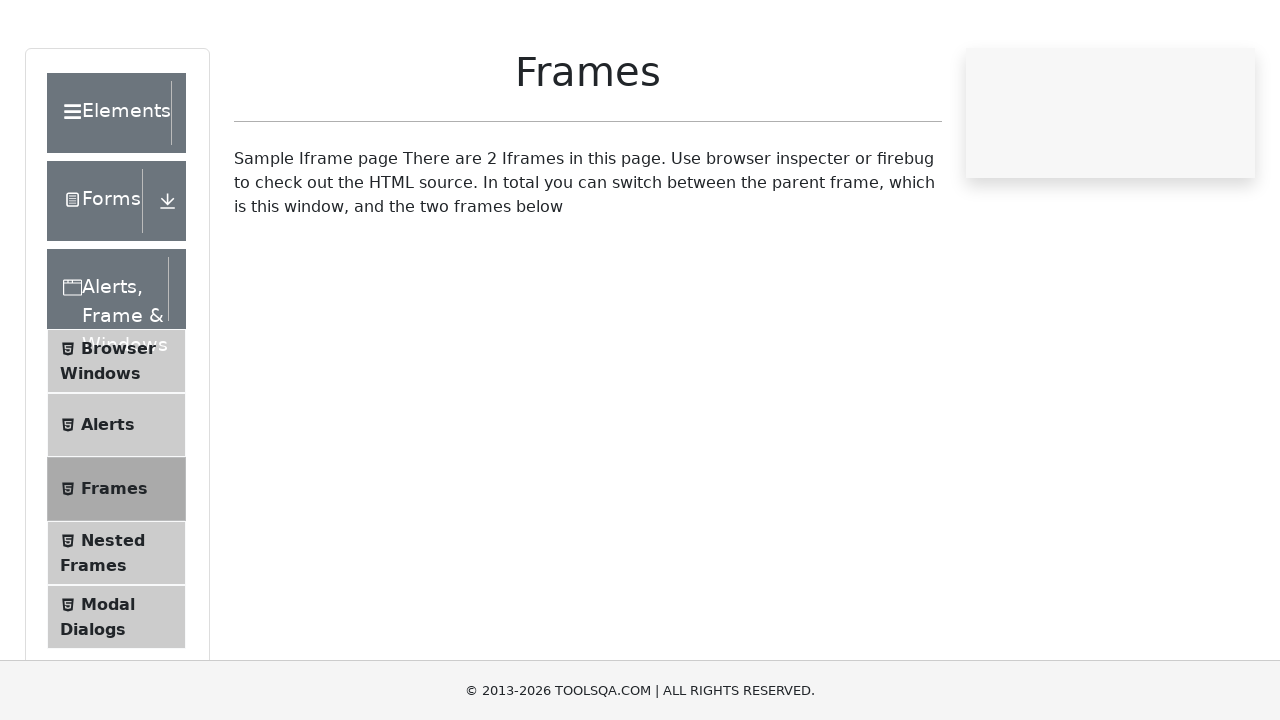

Located and switched to iframe named 'frame1'
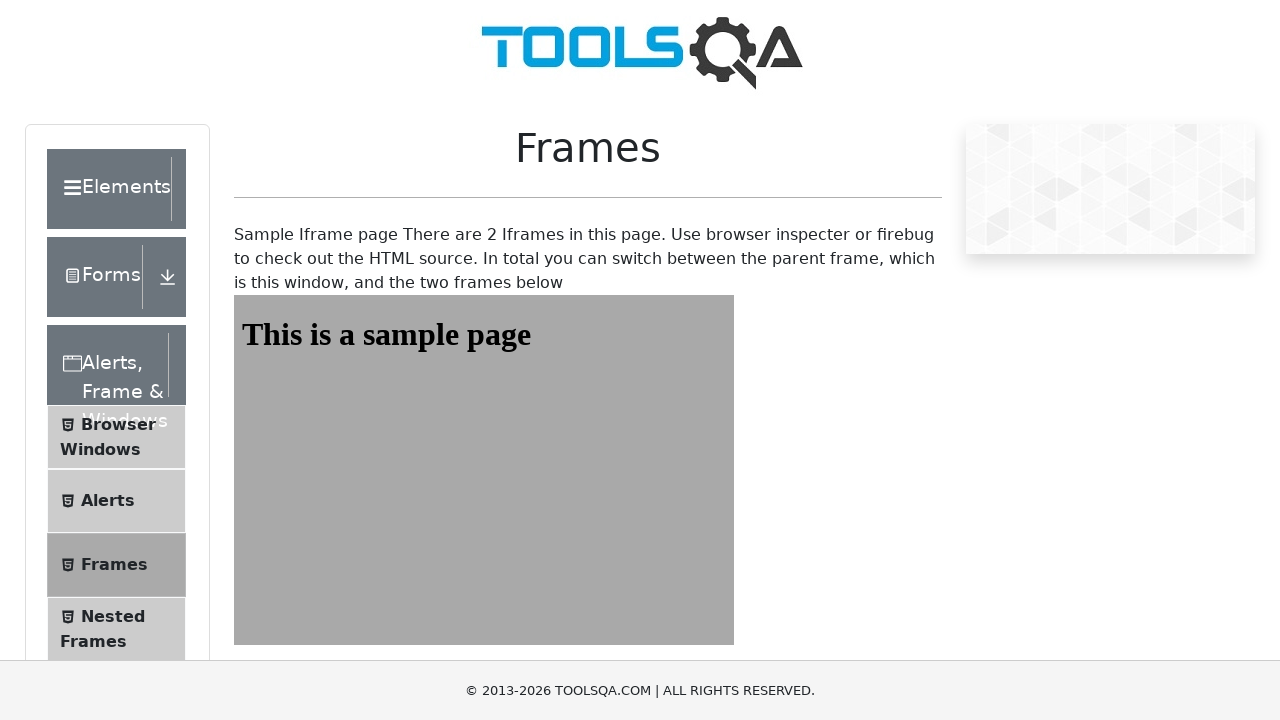

Verified that iframe[id='frame1'] is accessible
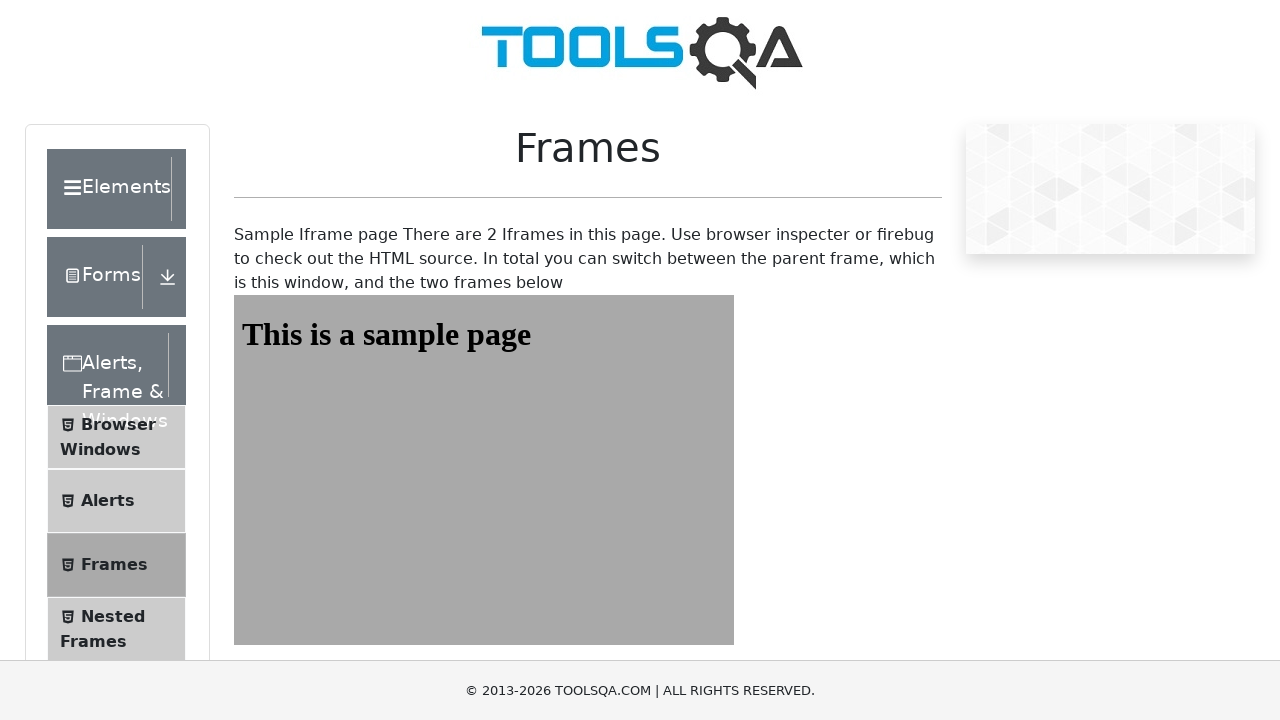

Switched back to default content (automatic when exiting frame_locator context)
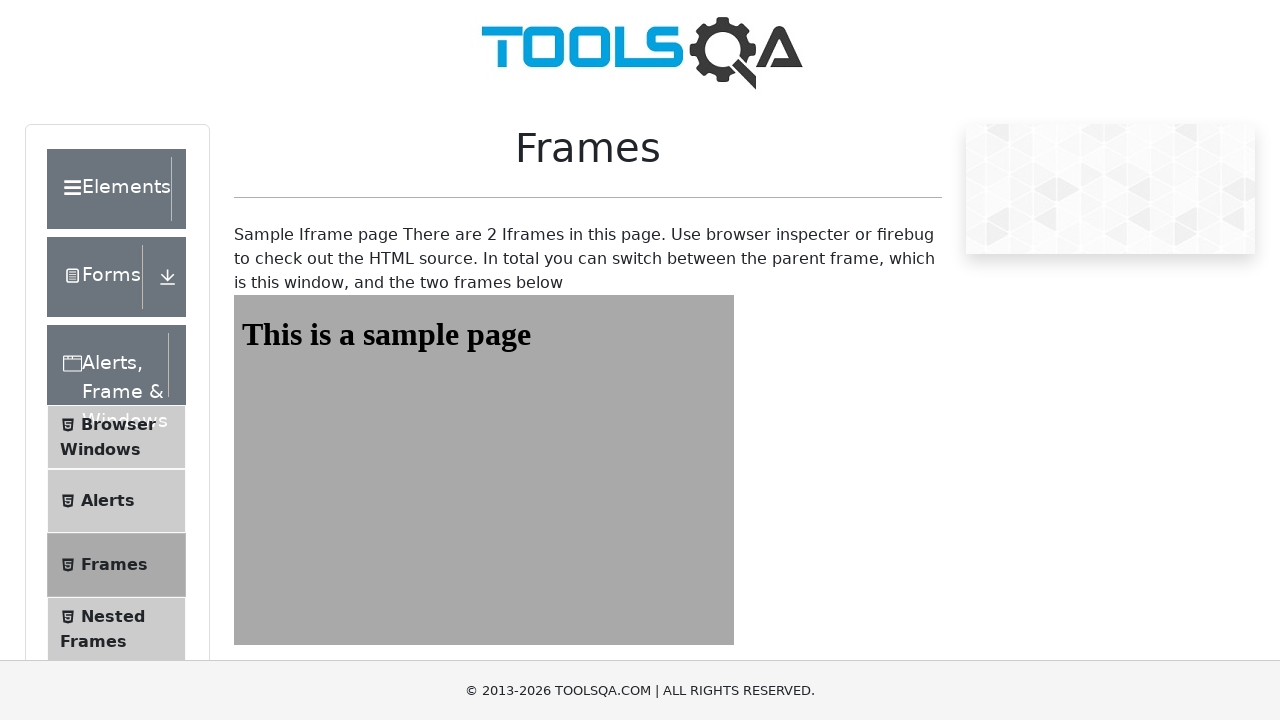

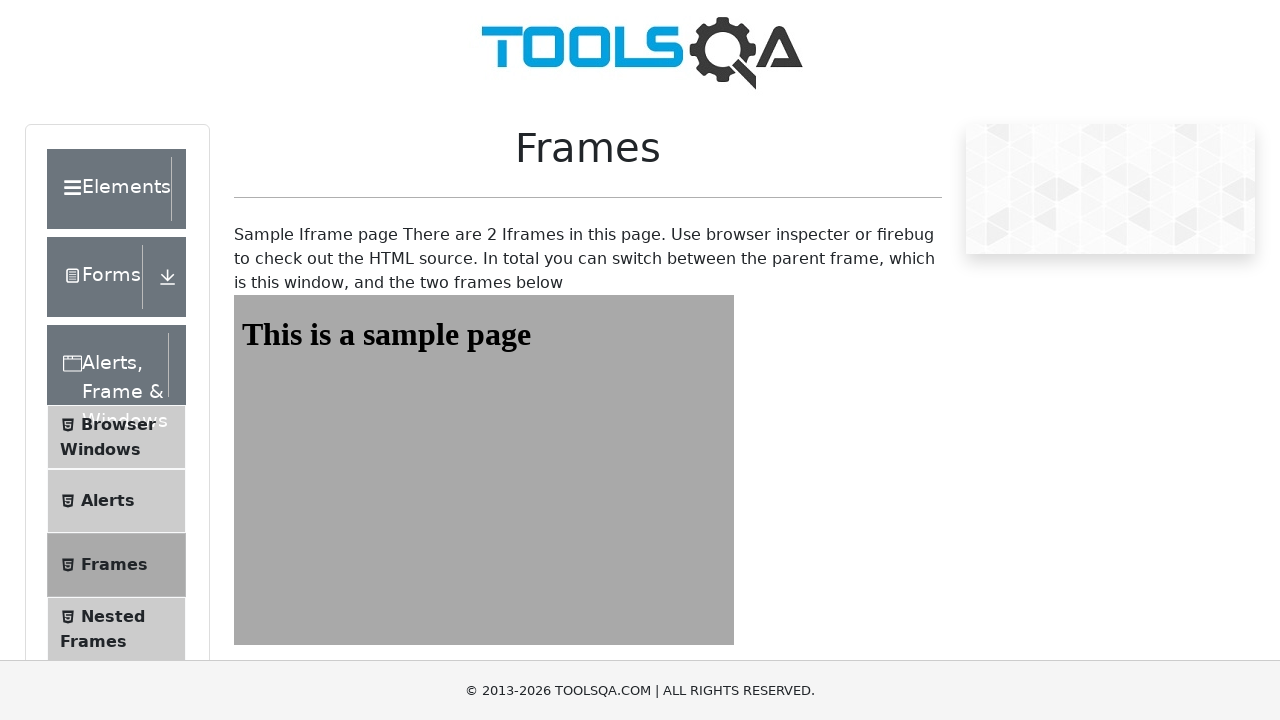